Navigates to a YouTube video page, waits for the page to load, locates the video player element, and presses SPACE to toggle video playback

Starting URL: https://youtube.com/watch?v=dQw4w9WgXcQ

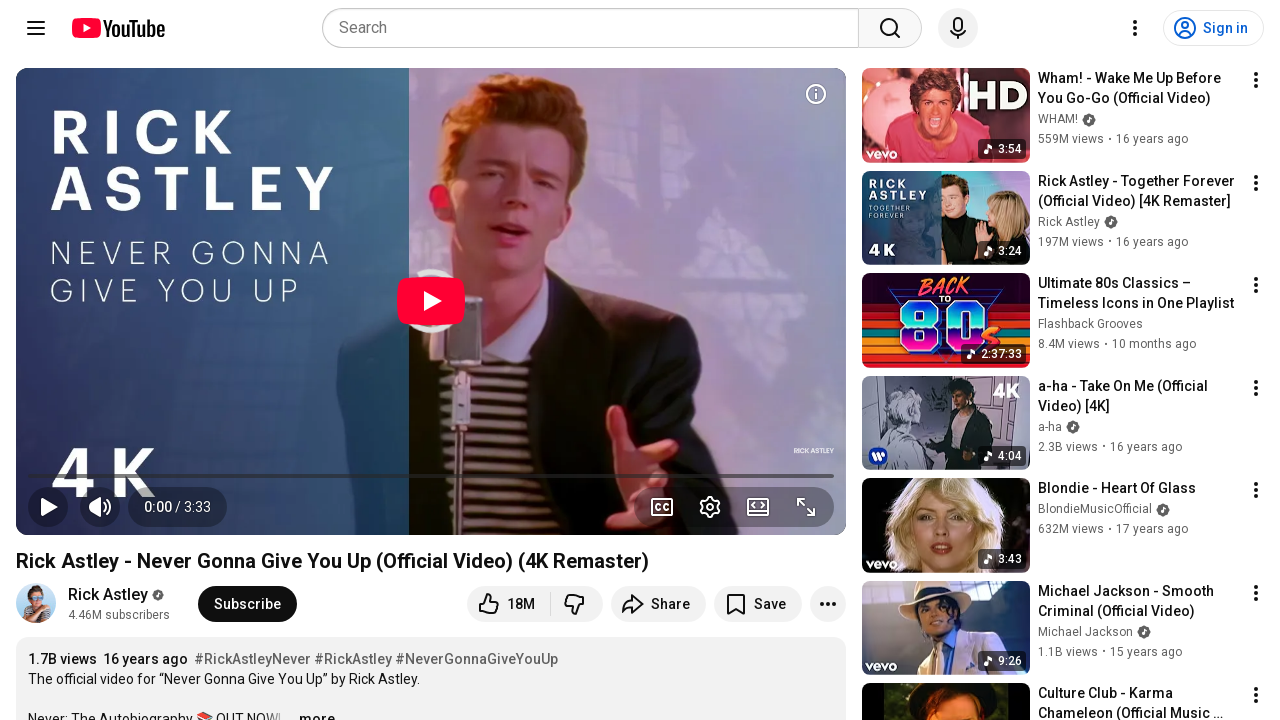

Navigated to YouTube video page
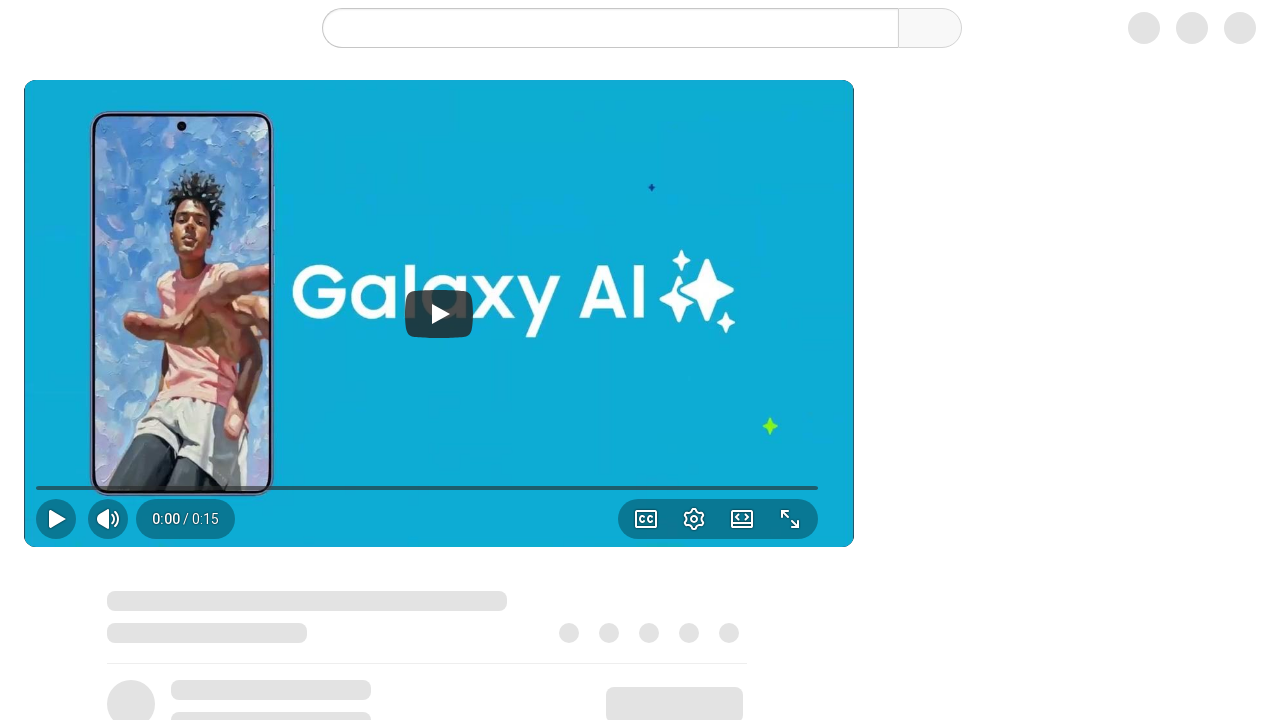

Waited for page to load (10 seconds)
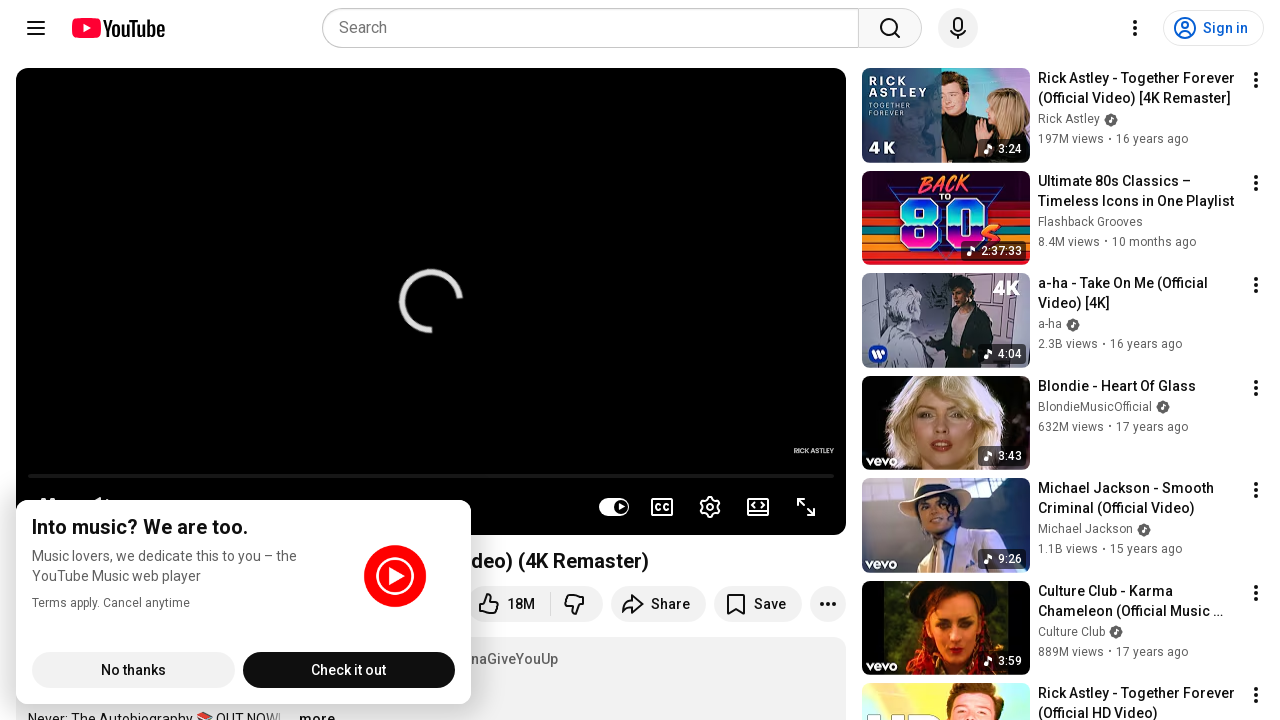

Located video player element
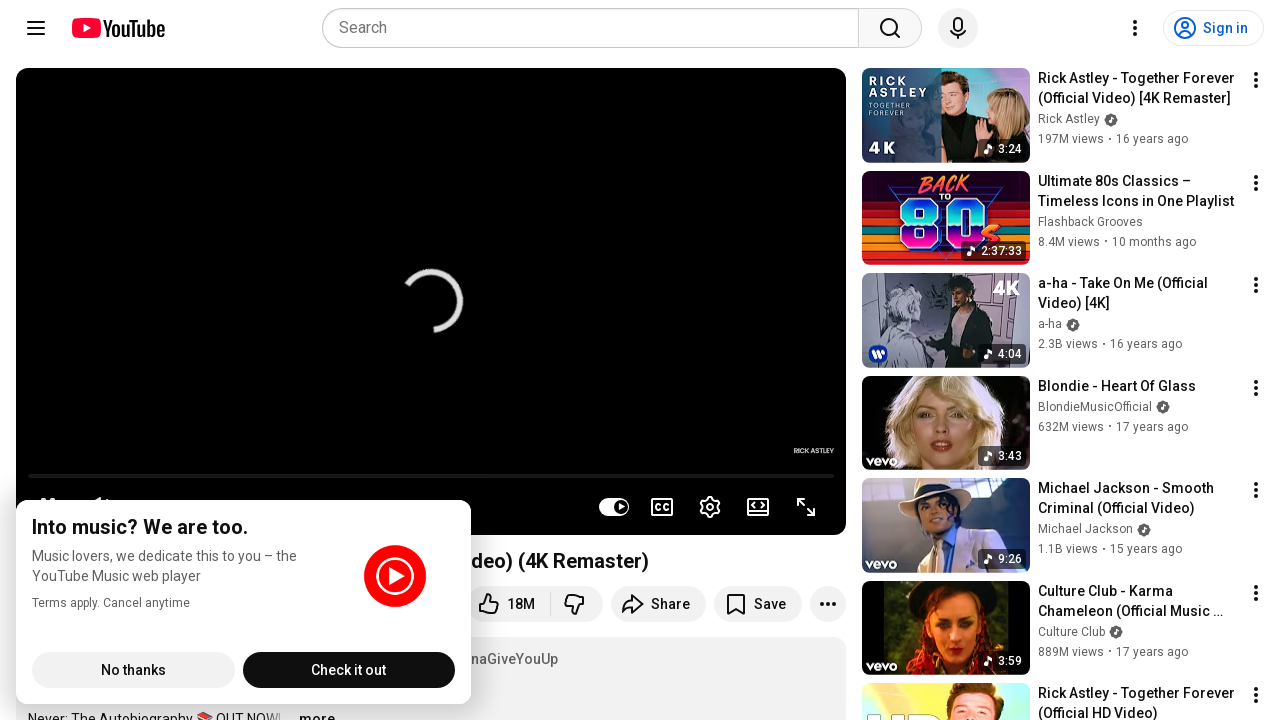

Pressed SPACE to toggle video playback on #movie_player
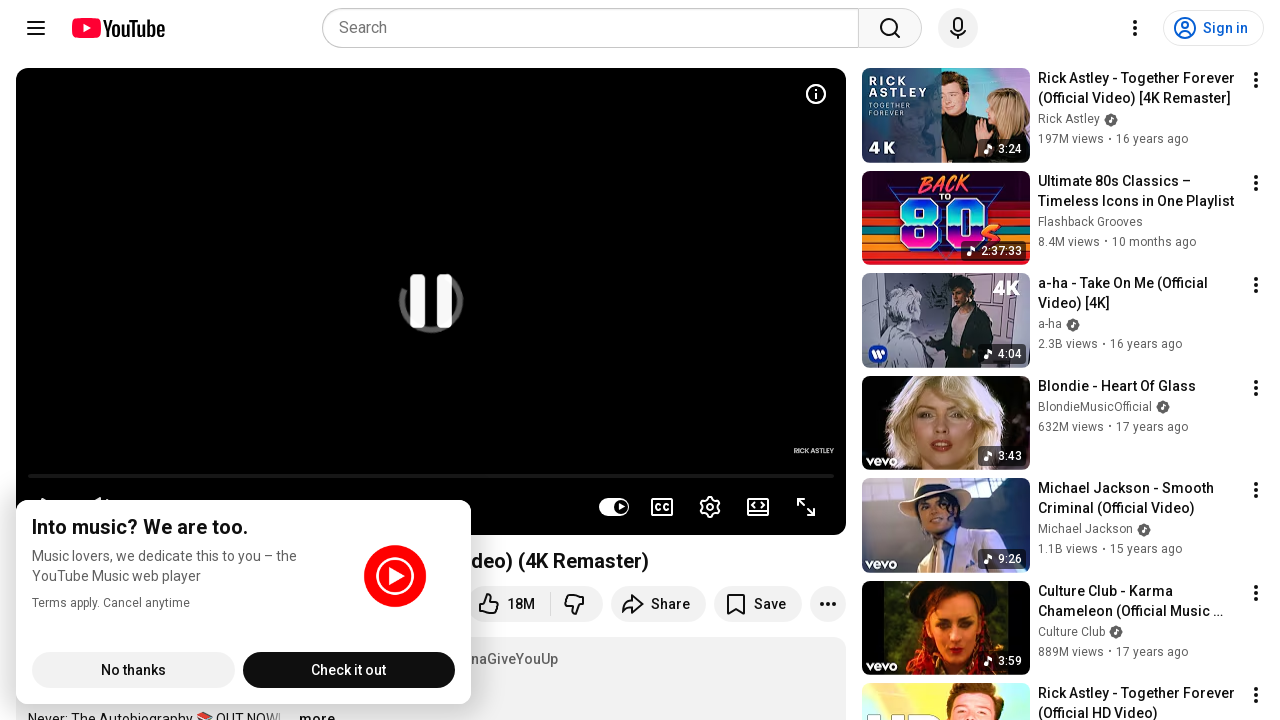

Waited for video to play (5 seconds)
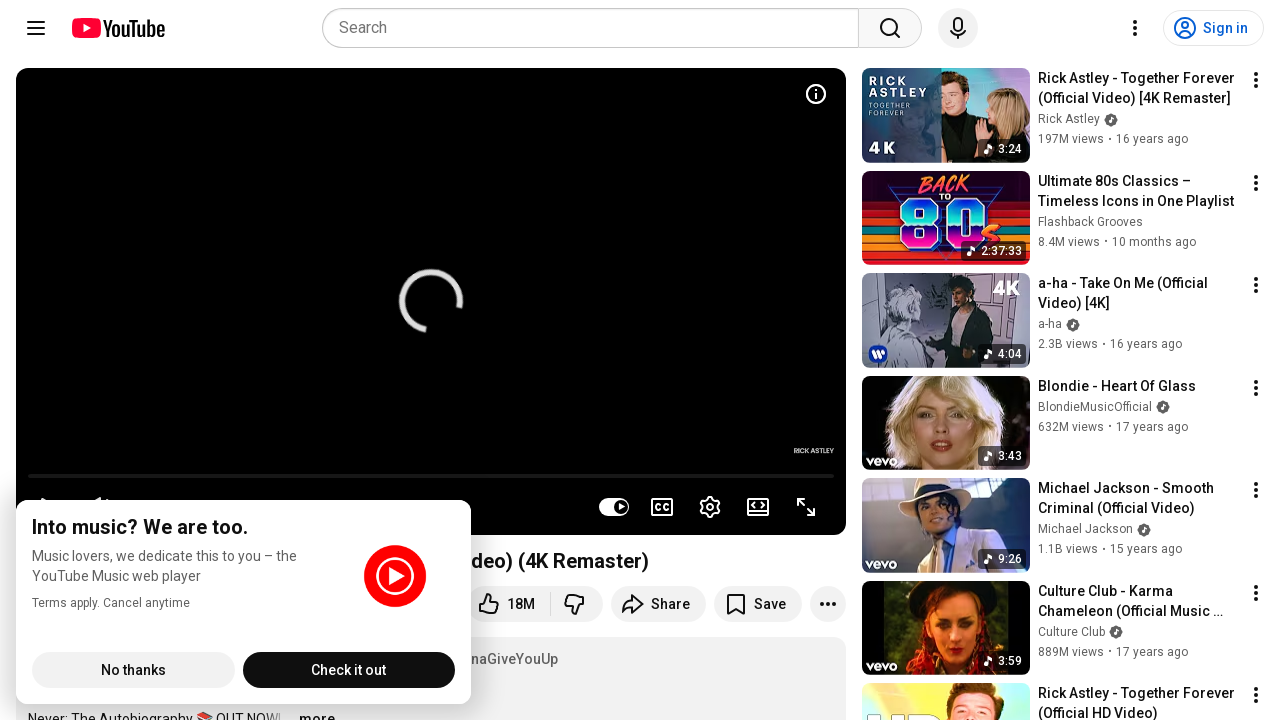

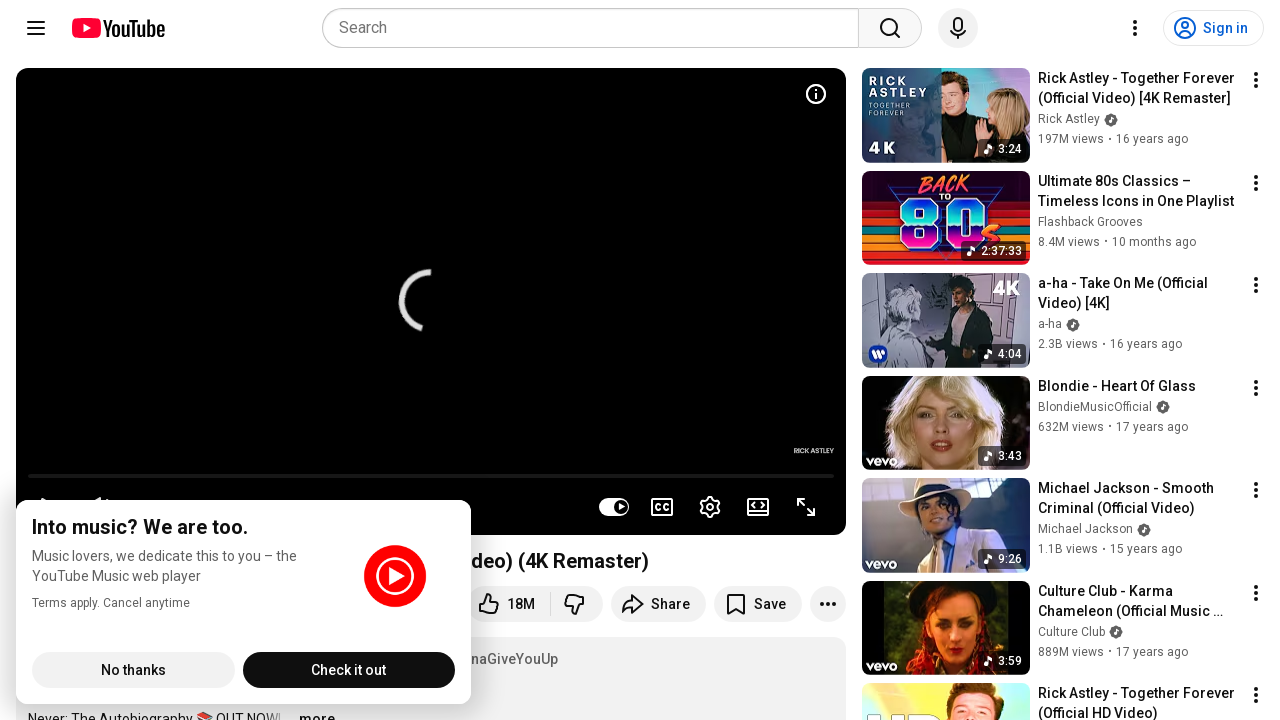